Tests the train ticket search functionality on China's 12306 railway website by entering departure station (Shanghai South), destination (Beijing West), setting a travel date, and clicking the search button.

Starting URL: https://www.12306.cn/index/

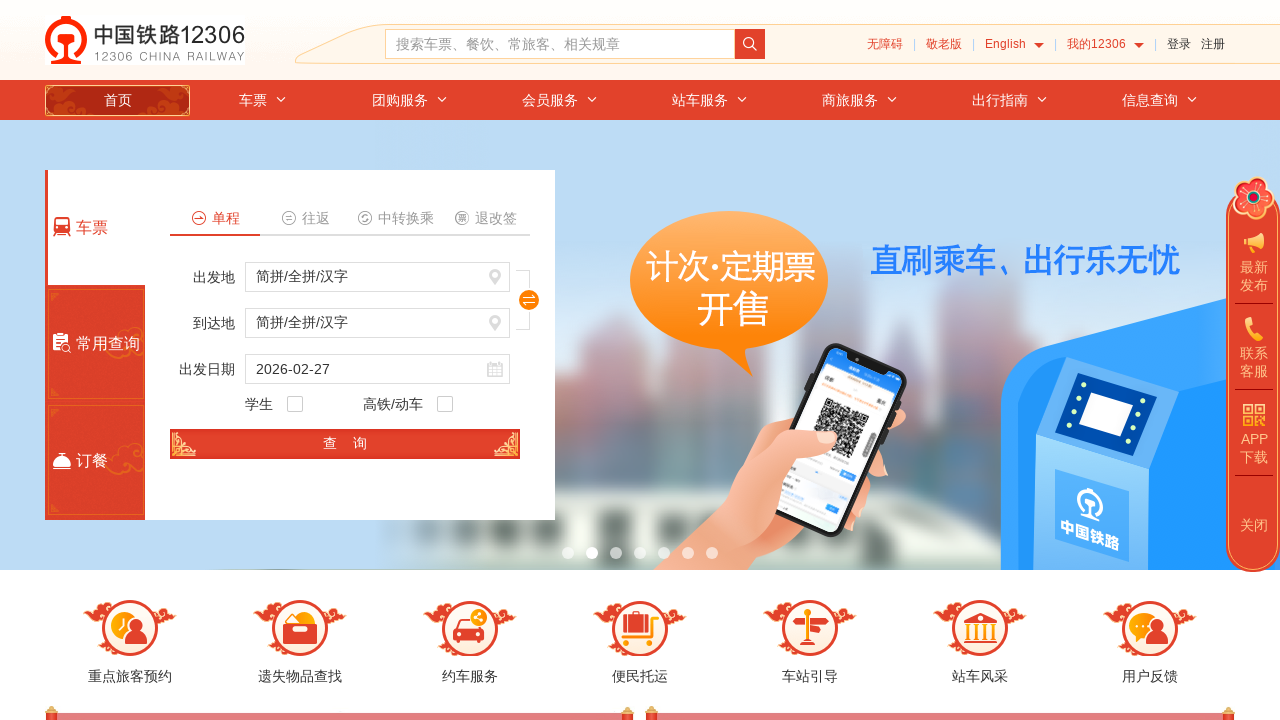

Waited for page to load with networkidle state
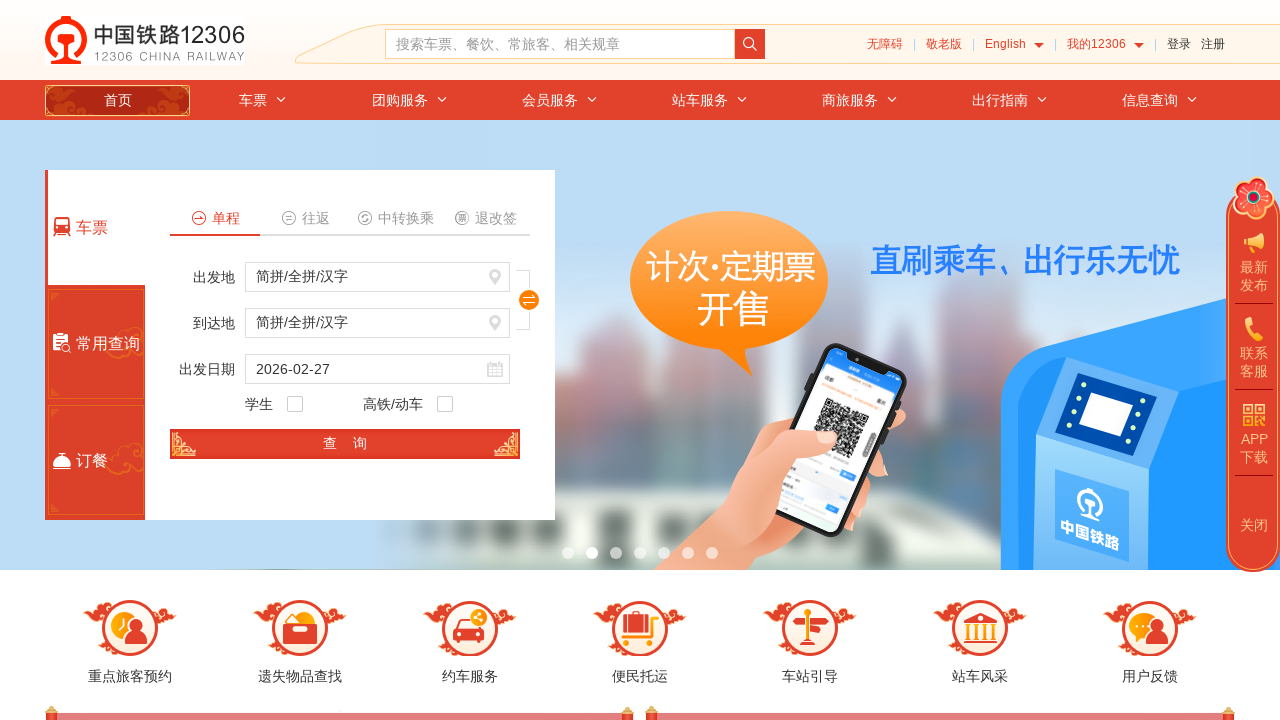

Filled departure station field with 'Shanghai South' (上海南) on #fromStationText
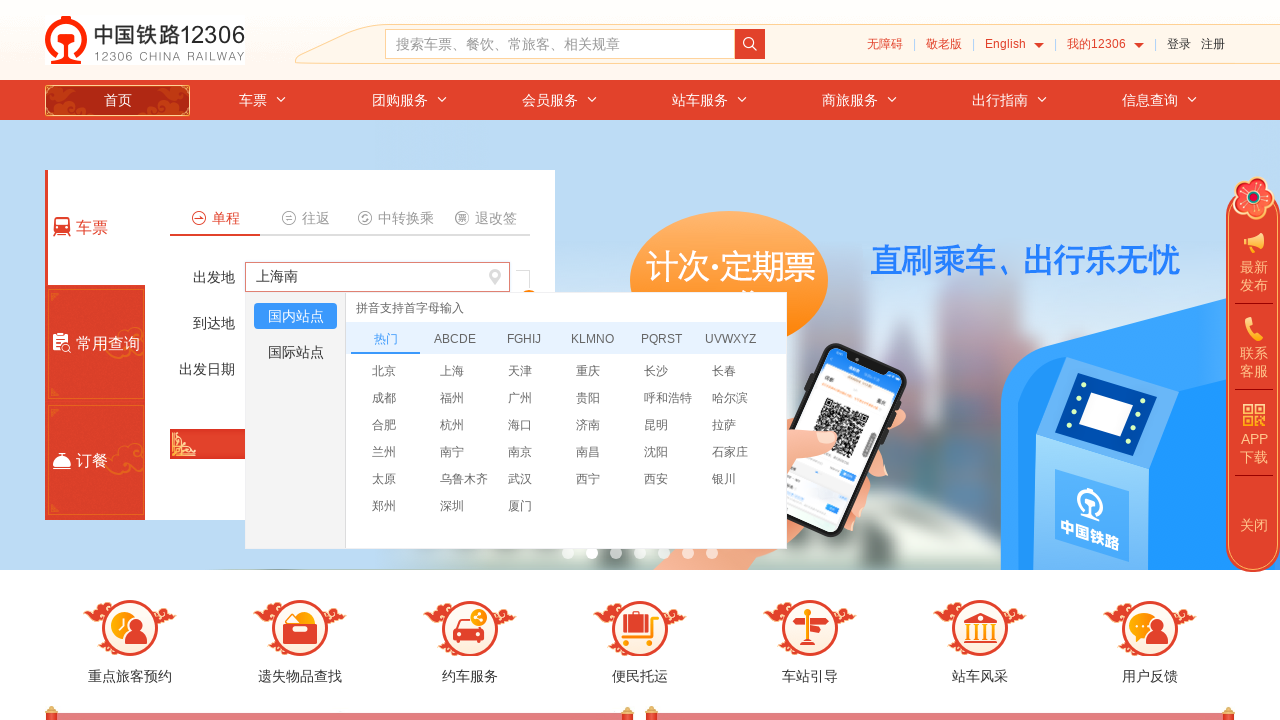

Pressed Enter to confirm departure station selection on #fromStationText
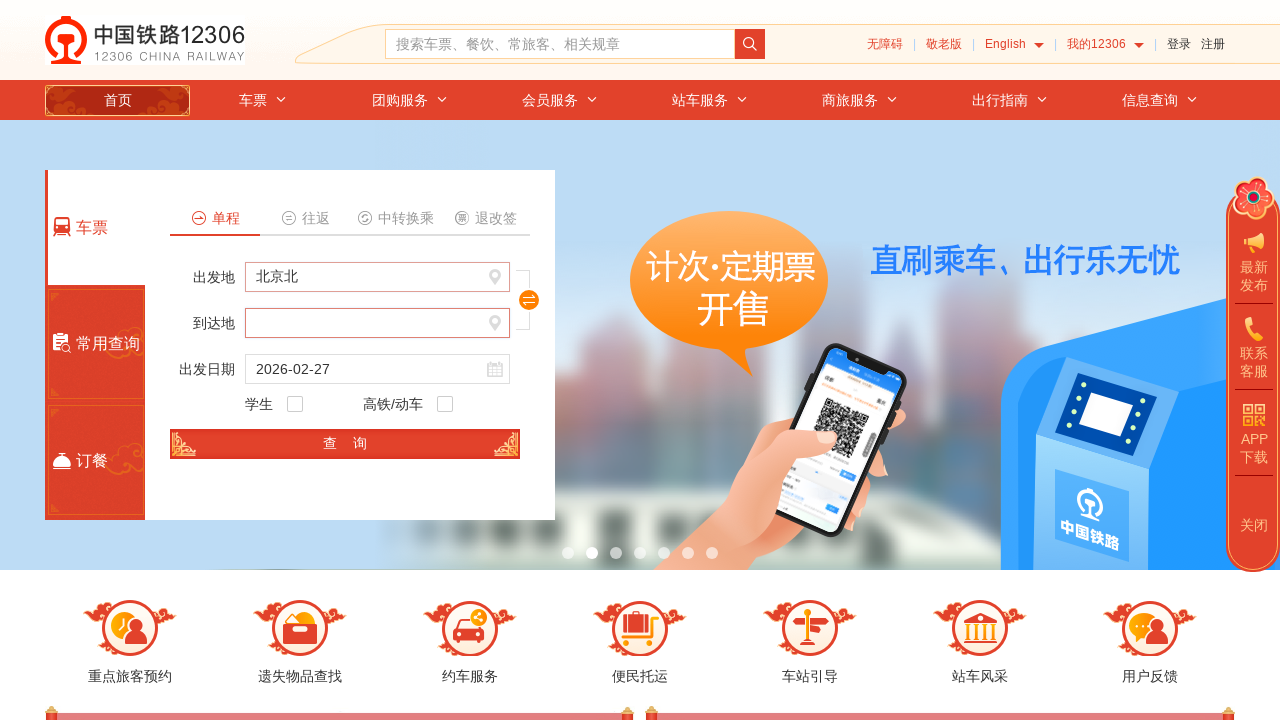

Filled destination station field with 'Beijing West' (北京西) on #toStationText
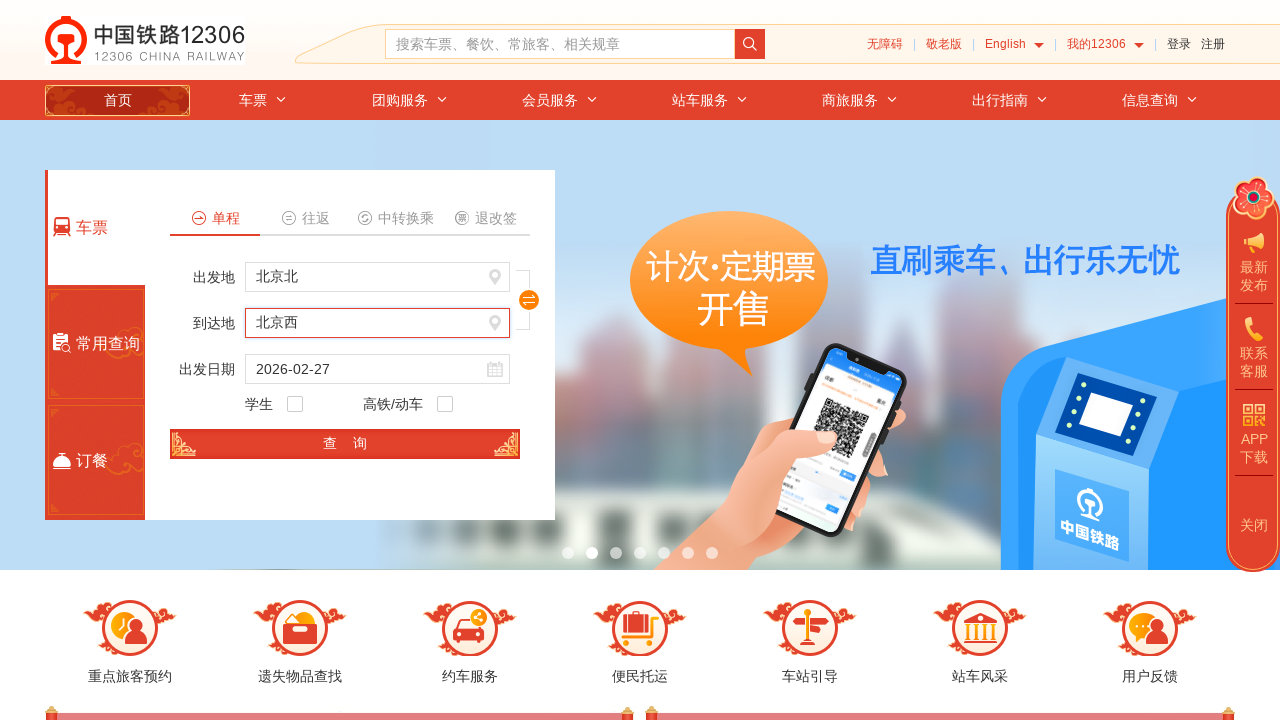

Pressed Enter to confirm destination station selection on #toStationText
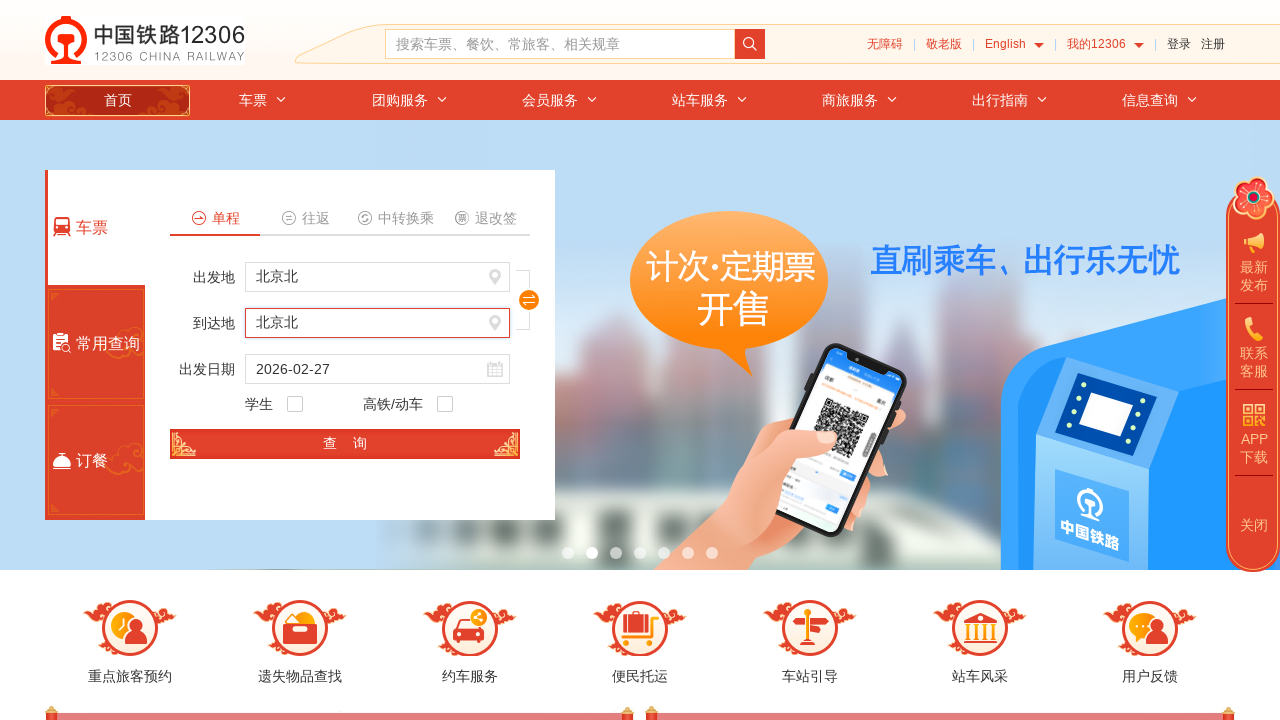

Set travel date to 2025-02-15 using JavaScript
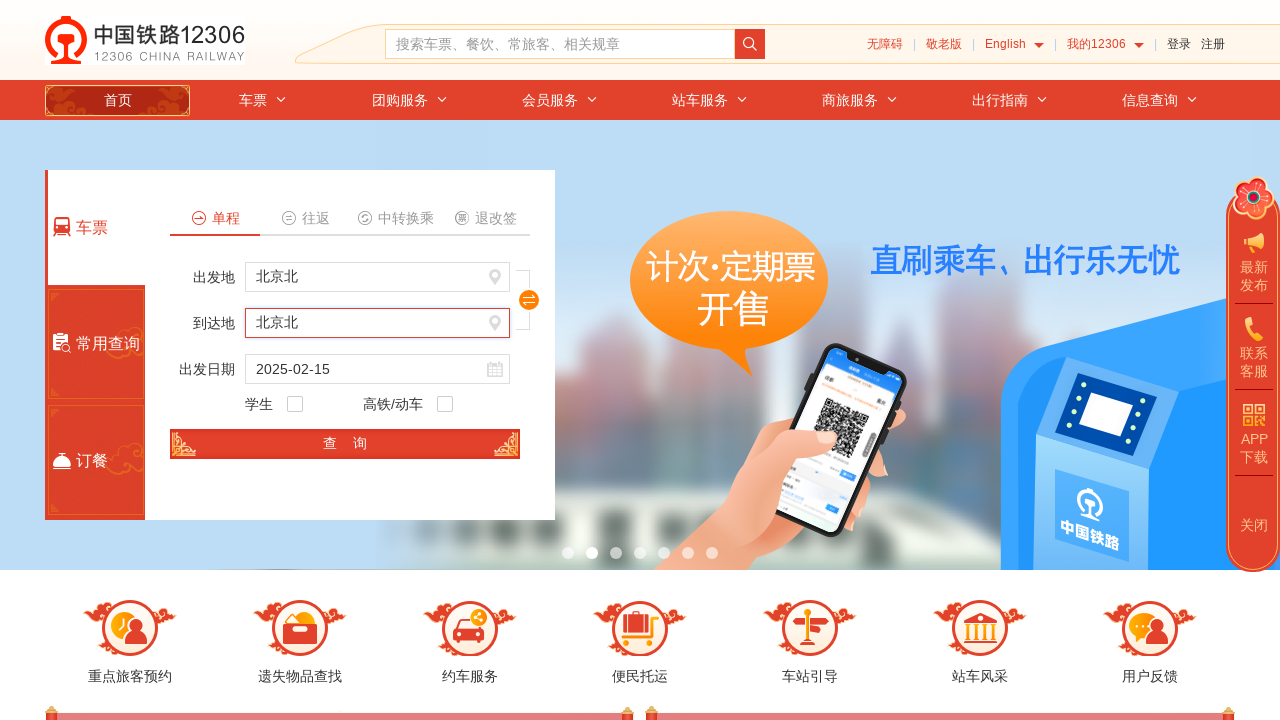

Clicked search button to initiate train ticket search at (345, 444) on #search_one
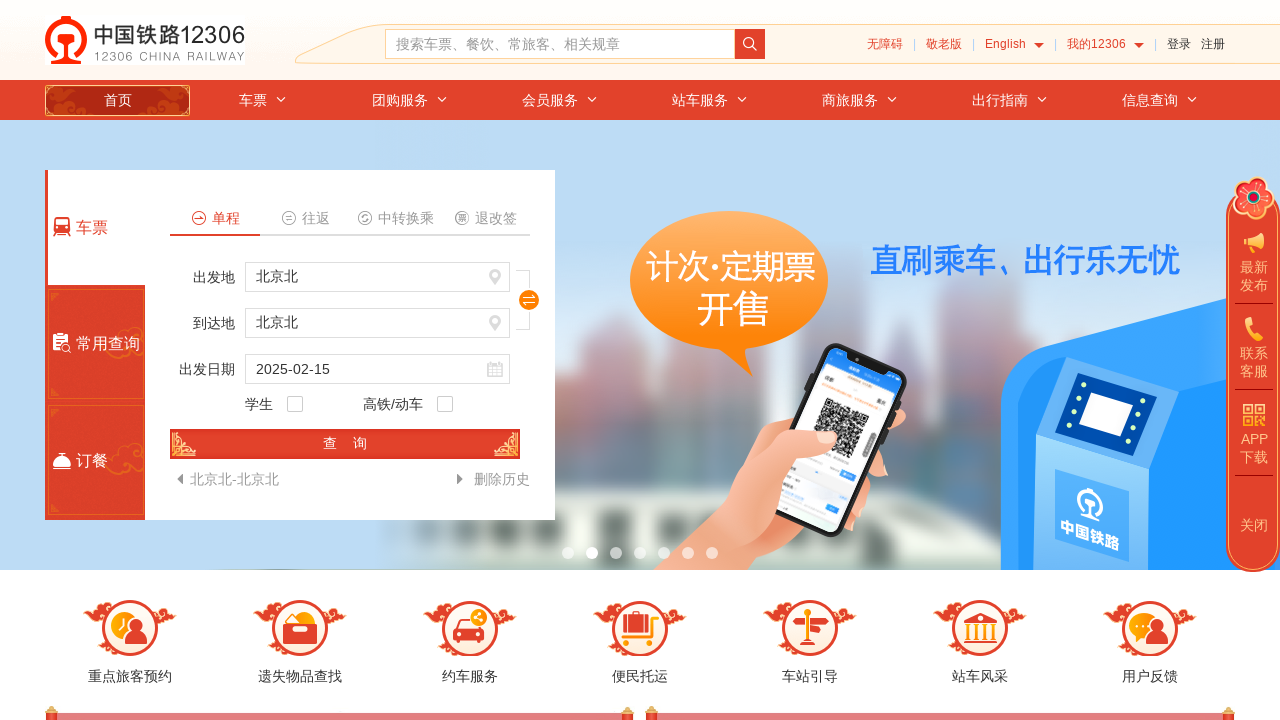

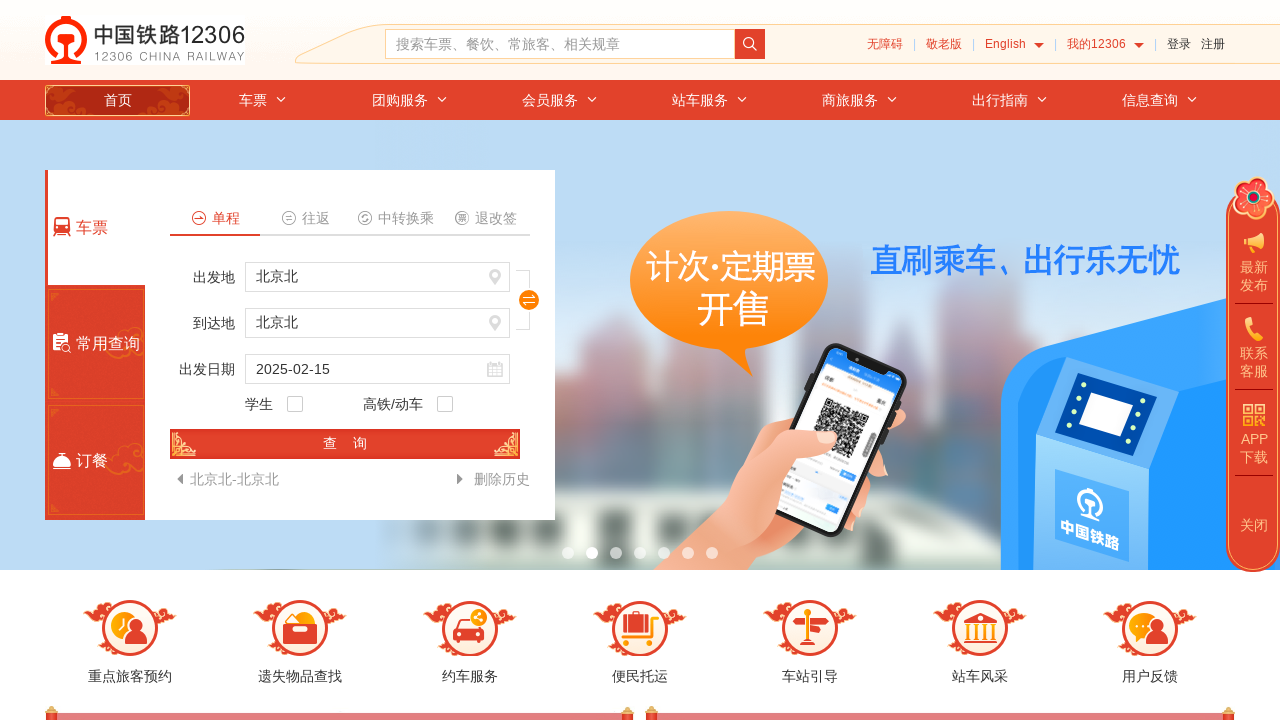